Tests various button properties on a practice page including getting position, color, and size of buttons, then clicking a button

Starting URL: https://www.leafground.com/button.xhtml

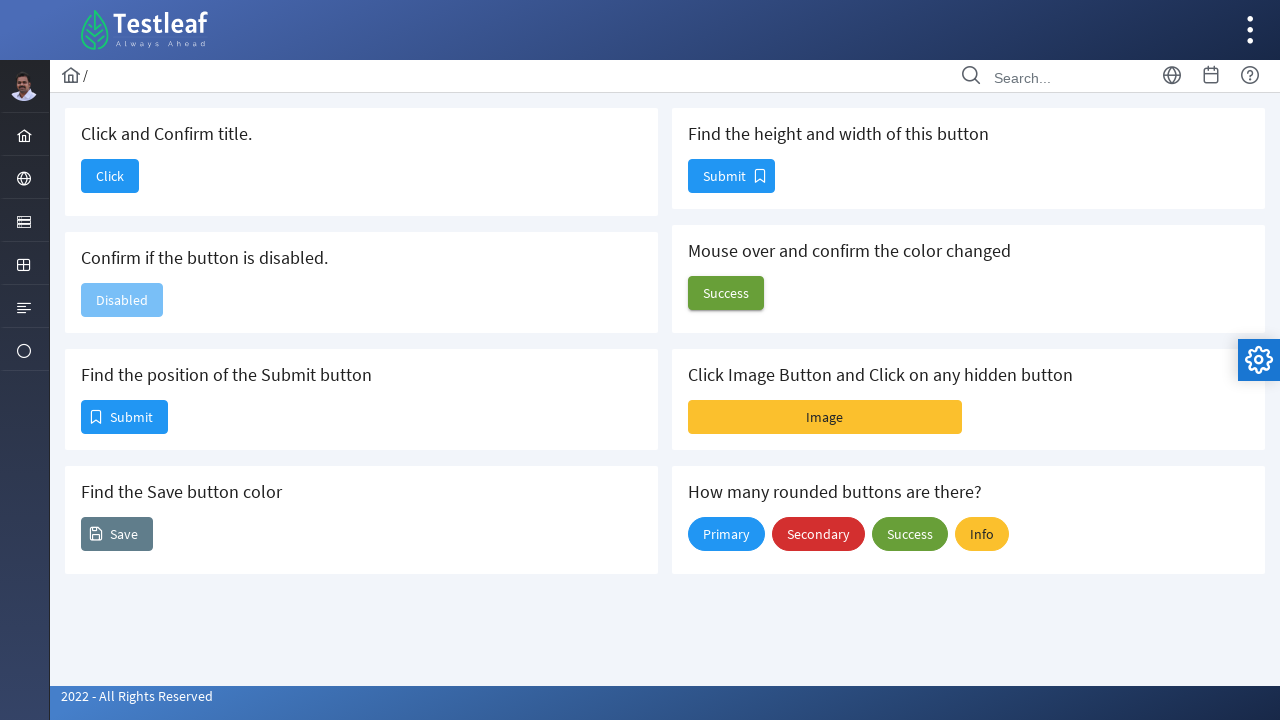

Navigated to button practice page
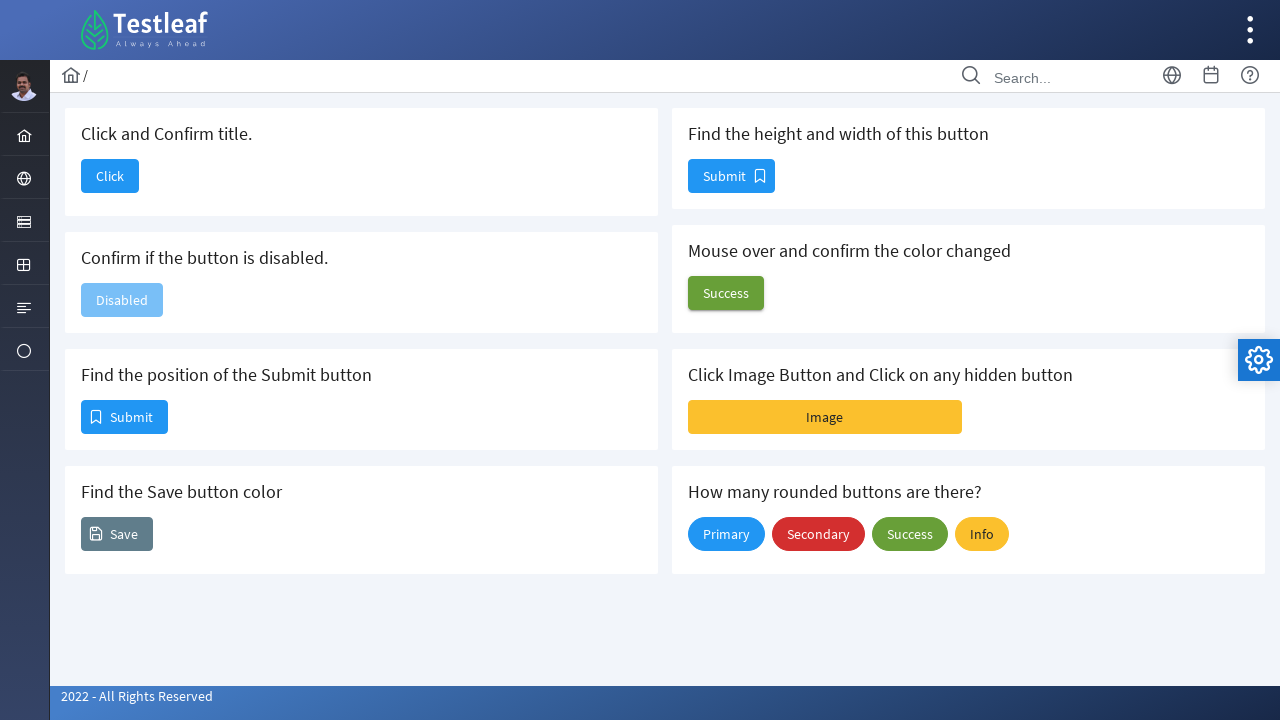

Located position button element
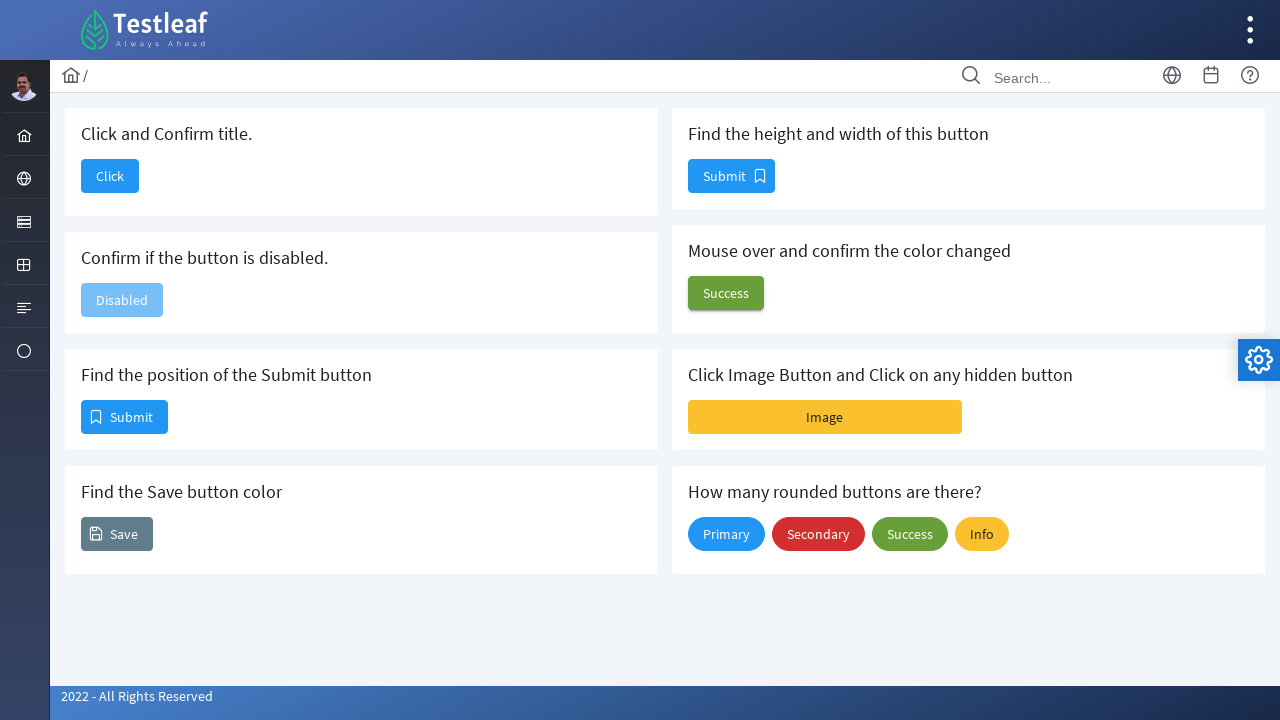

Retrieved bounding box of position button
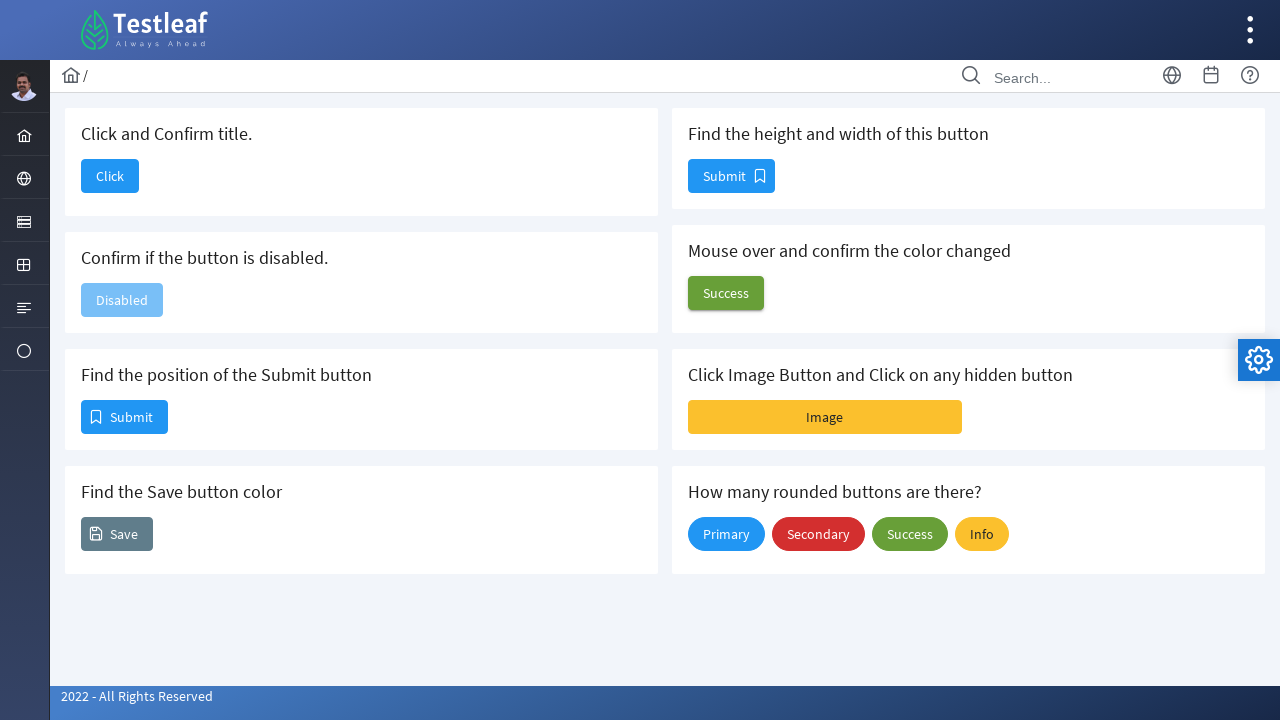

Position button coordinates - X: 81, Y: 400
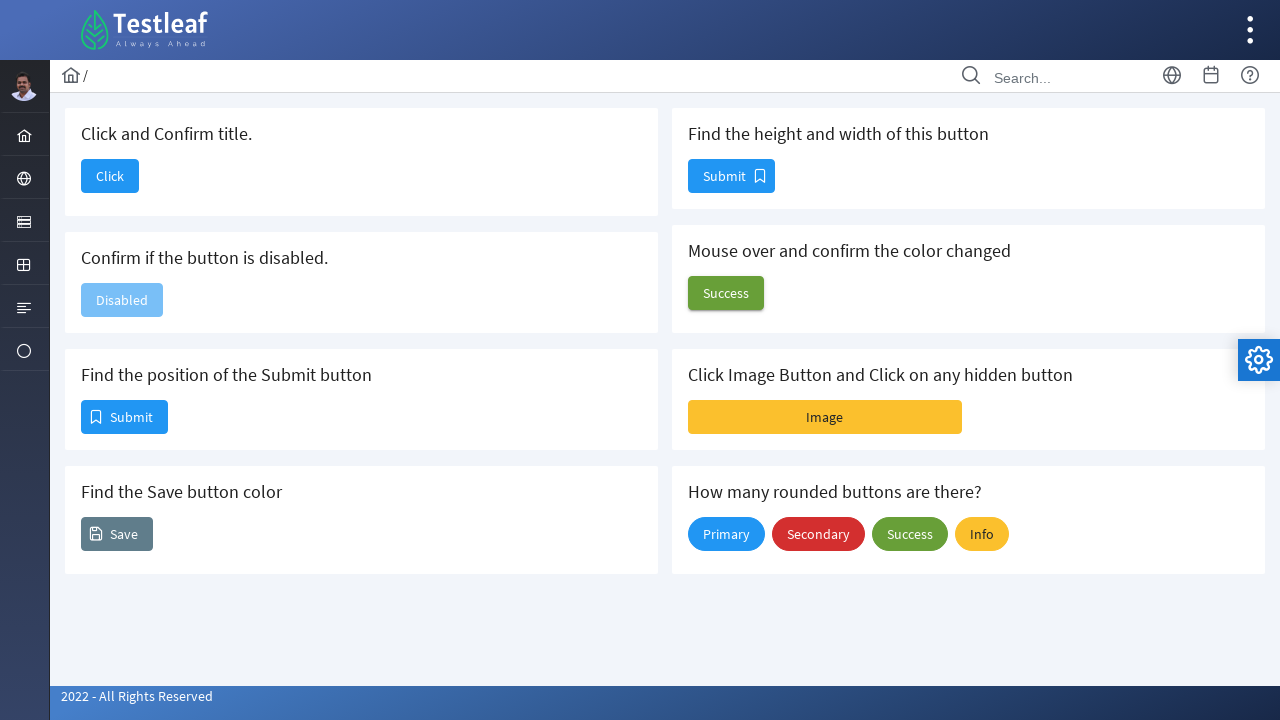

Located color button element
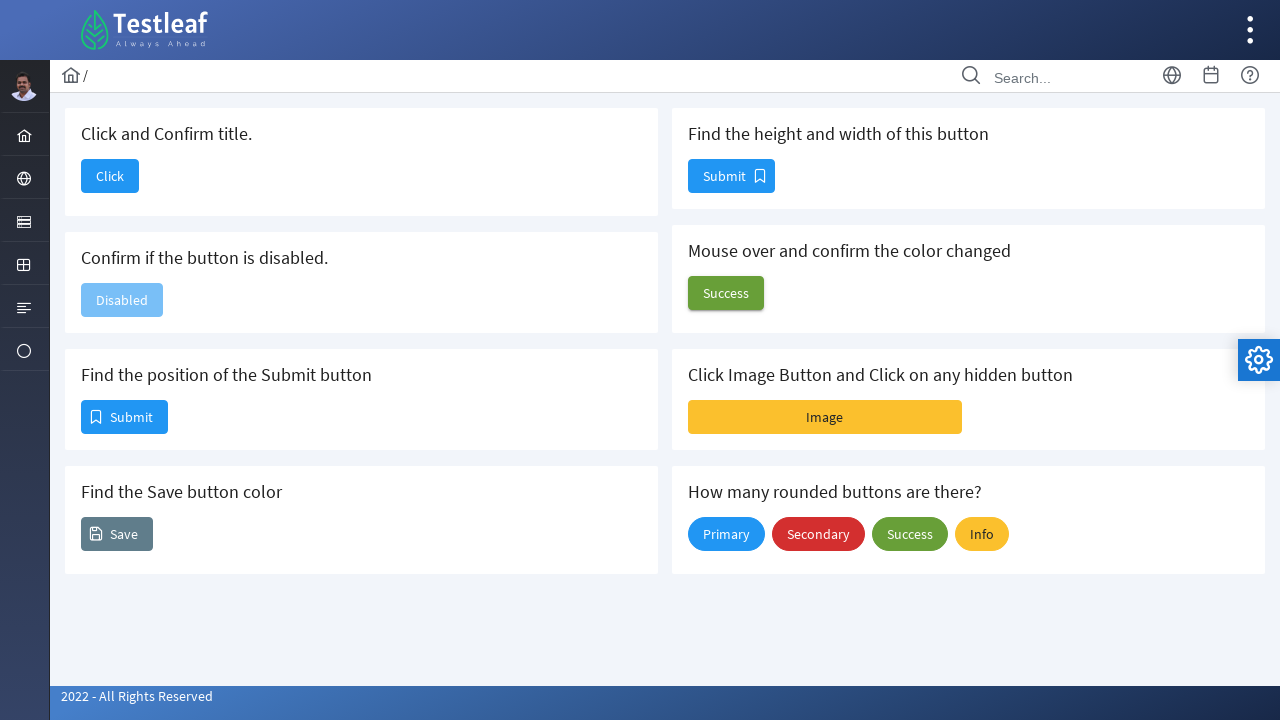

Retrieved background color of color button: rgb(96, 125, 139)
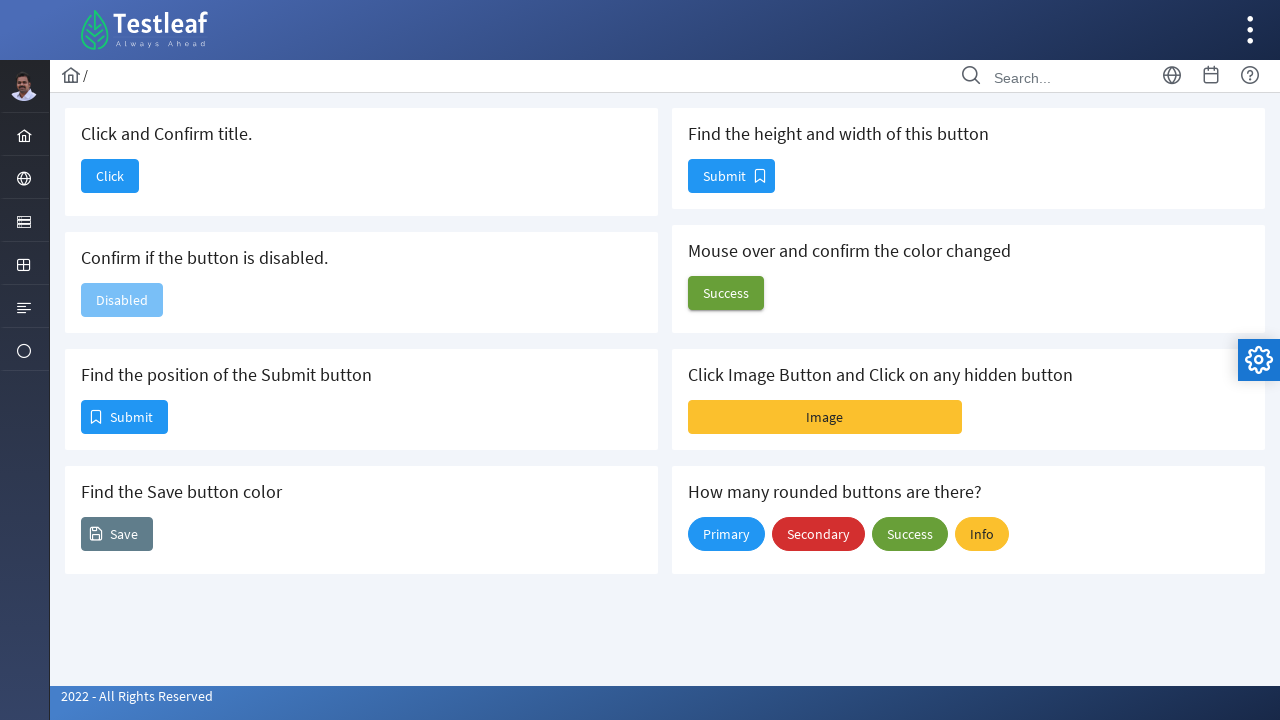

Located size button element
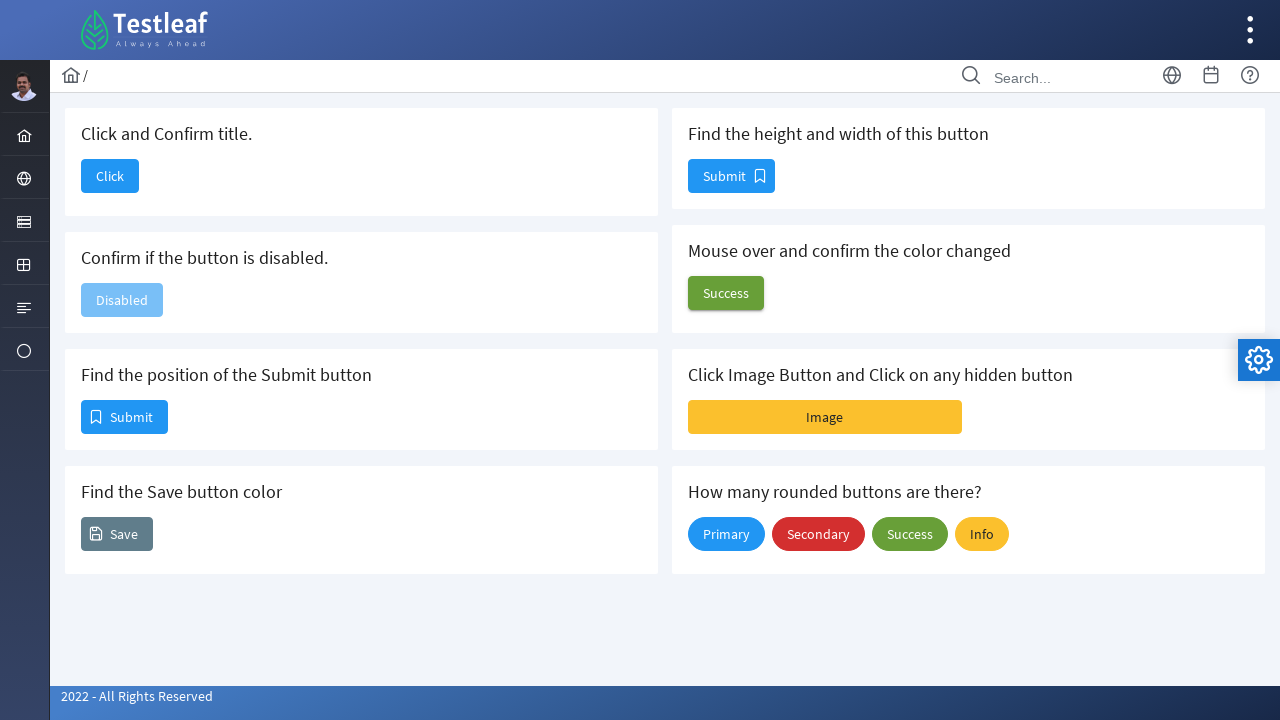

Retrieved bounding box of size button
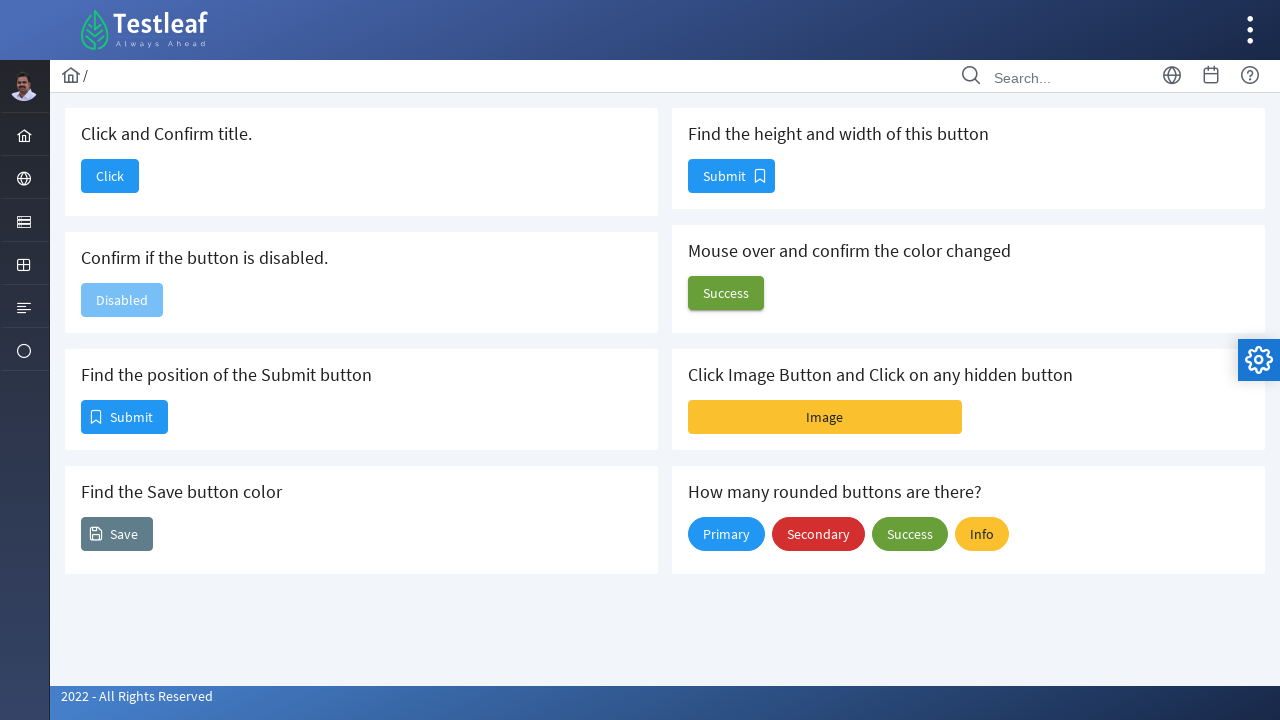

Size button dimensions - Height: 32, Width: 85
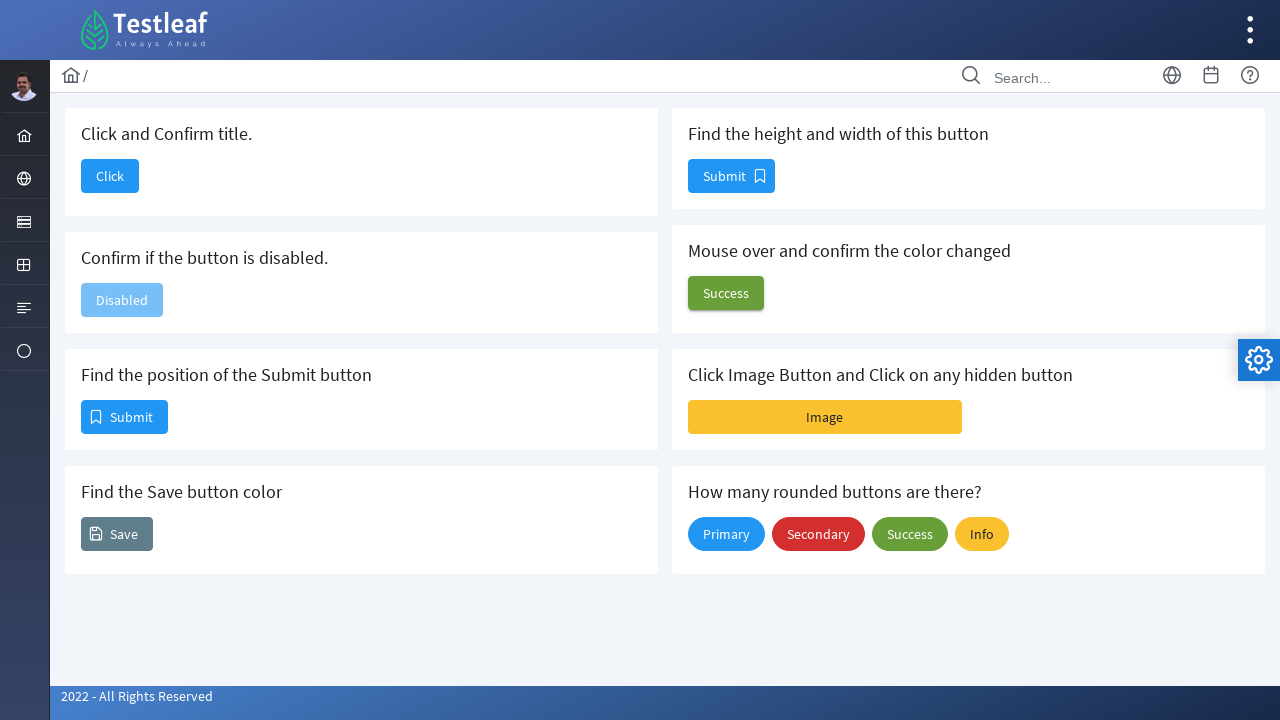

Clicked the click button at (110, 176) on #j_idt88\:j_idt90
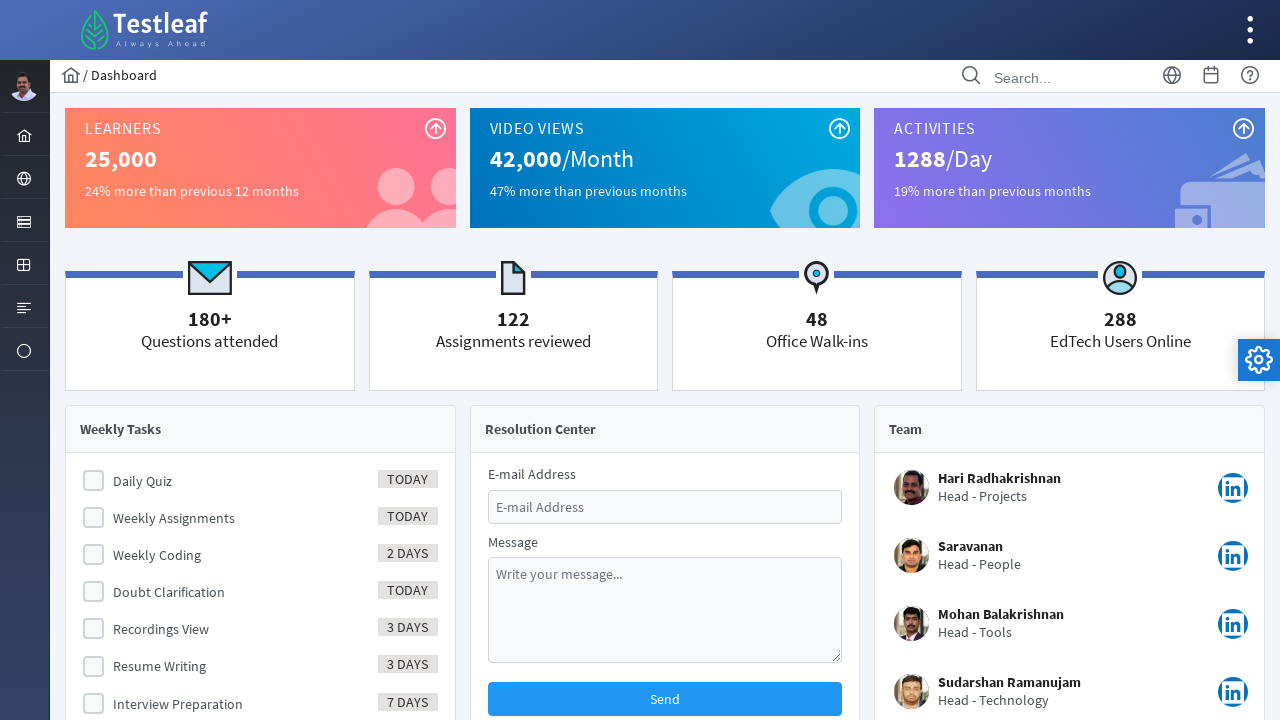

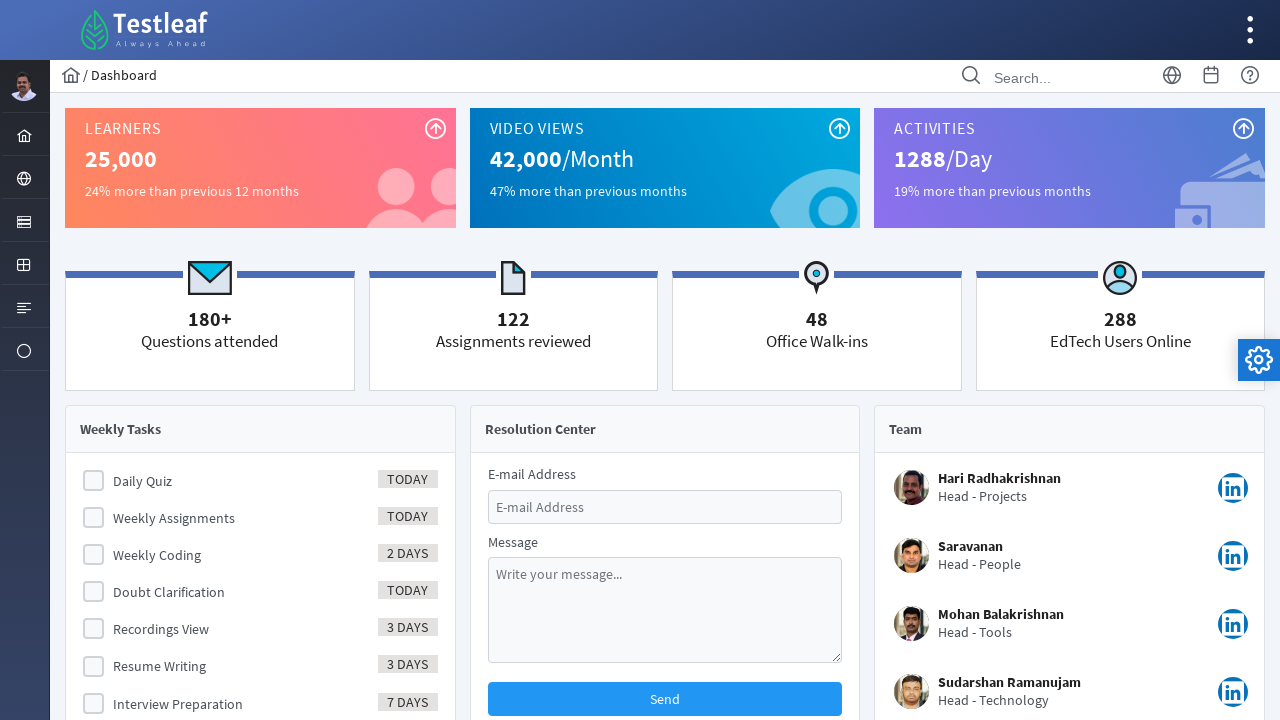